Navigates to the Sauce Demo homepage and verifies the page title is "Swag Labs"

Starting URL: https://www.saucedemo.com/v1/

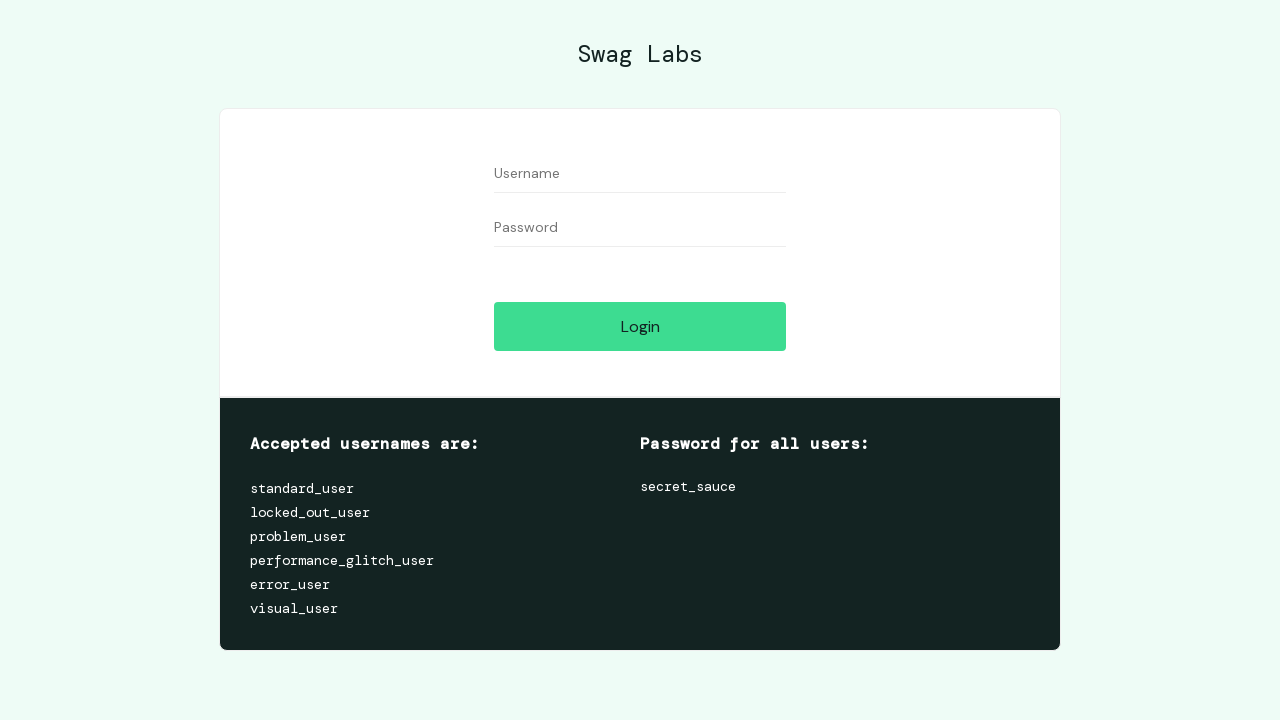

Navigated to Sauce Demo homepage
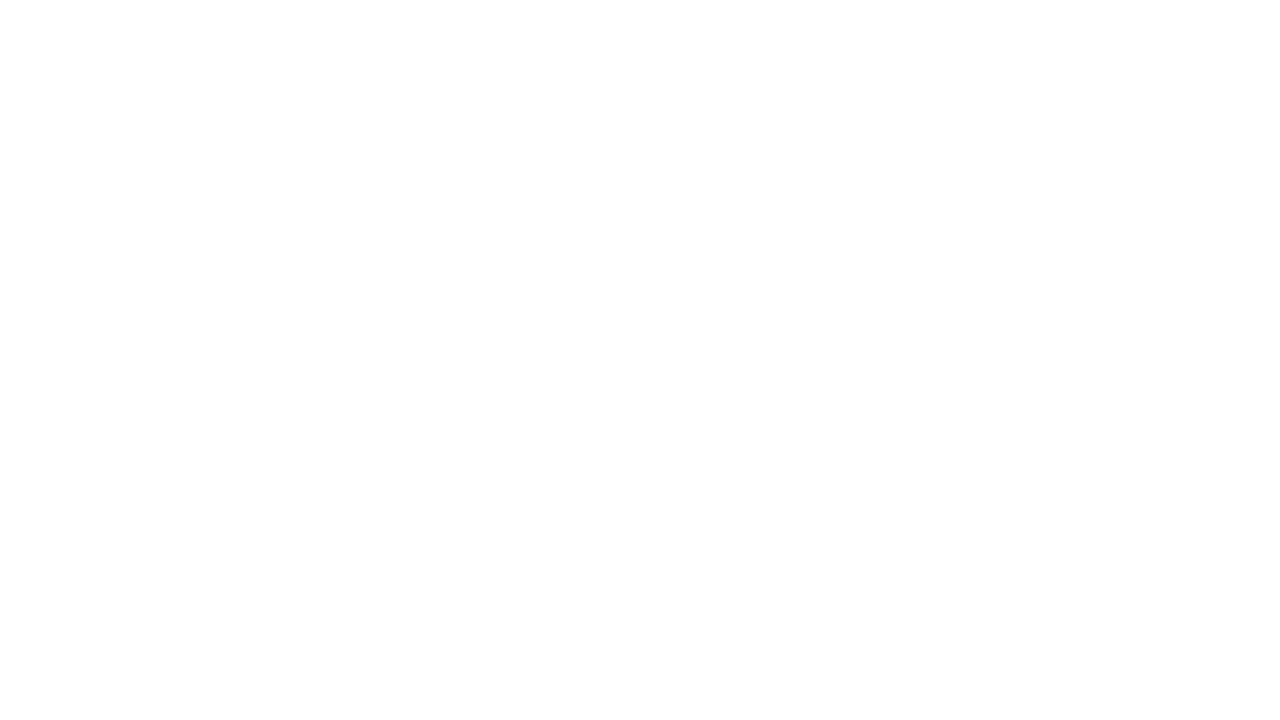

Verified page title is 'Swag Labs'
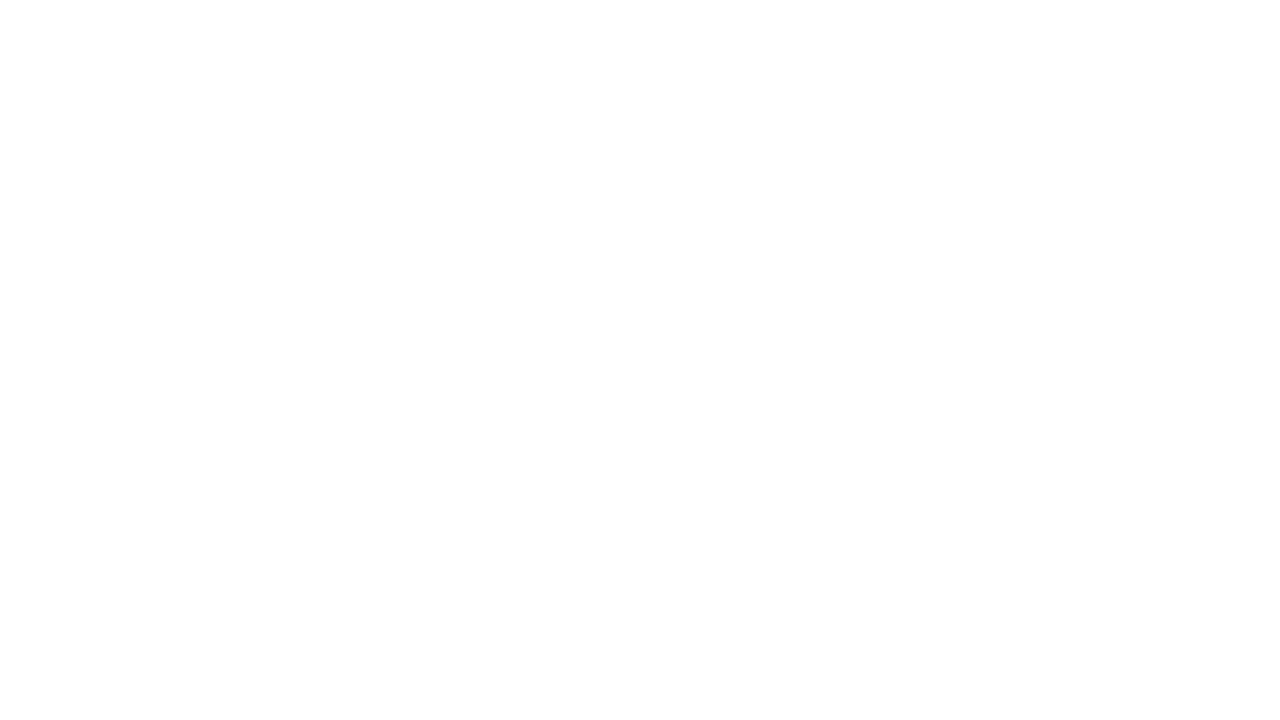

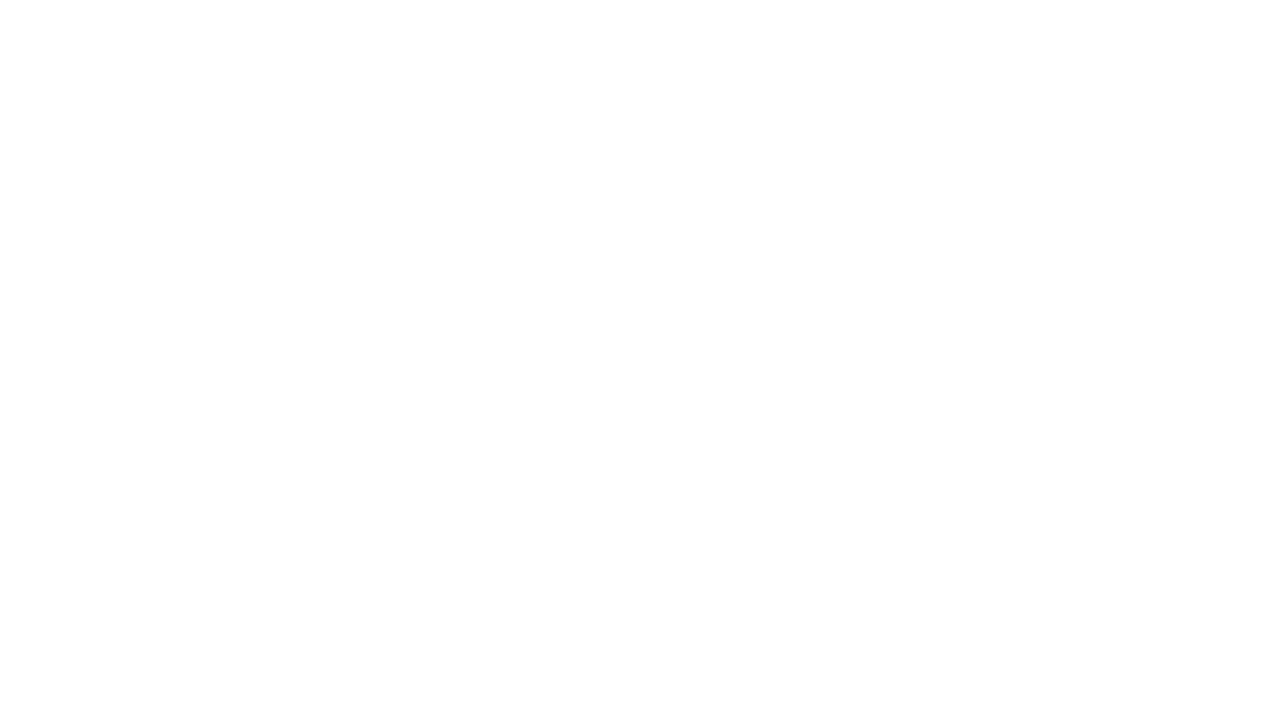